Searches GitHub for "create-react-app" from the landing page and verifies that "facebook/create-react-app" appears as a search result

Starting URL: https://github.com/

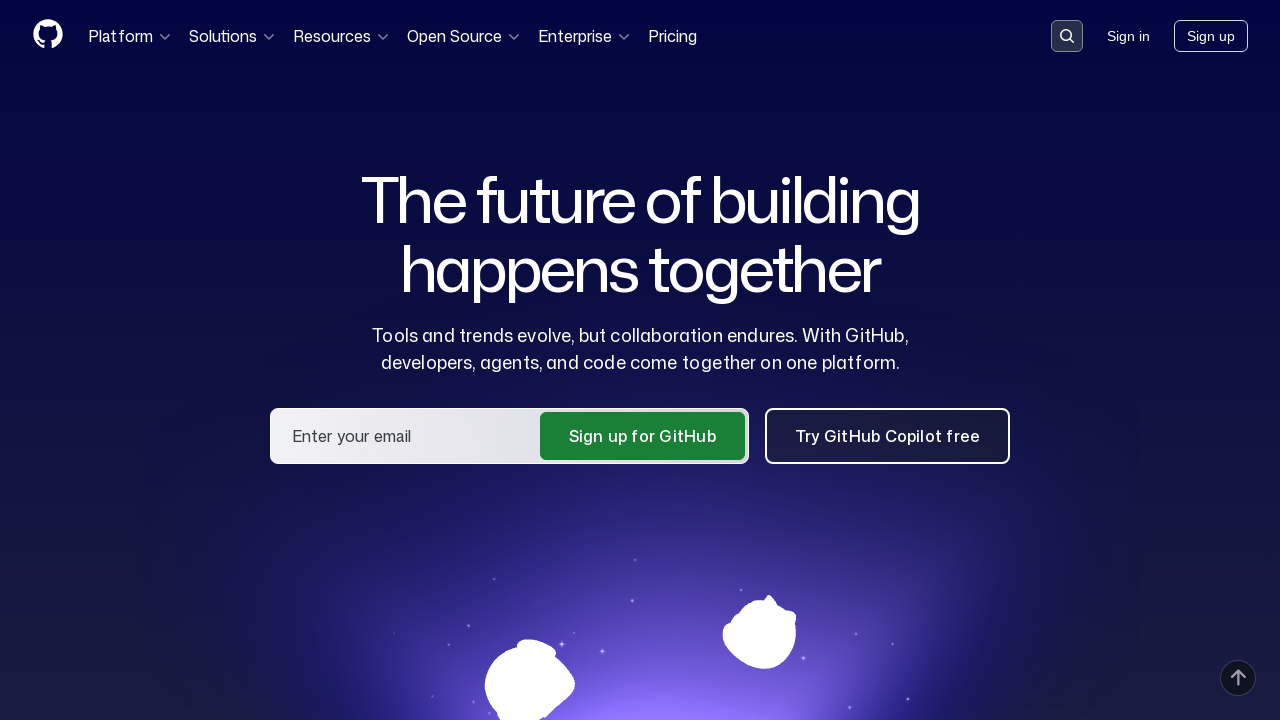

Clicked search button to open search input at (1067, 36) on button[data-target='qbsearch-input.inputButton']
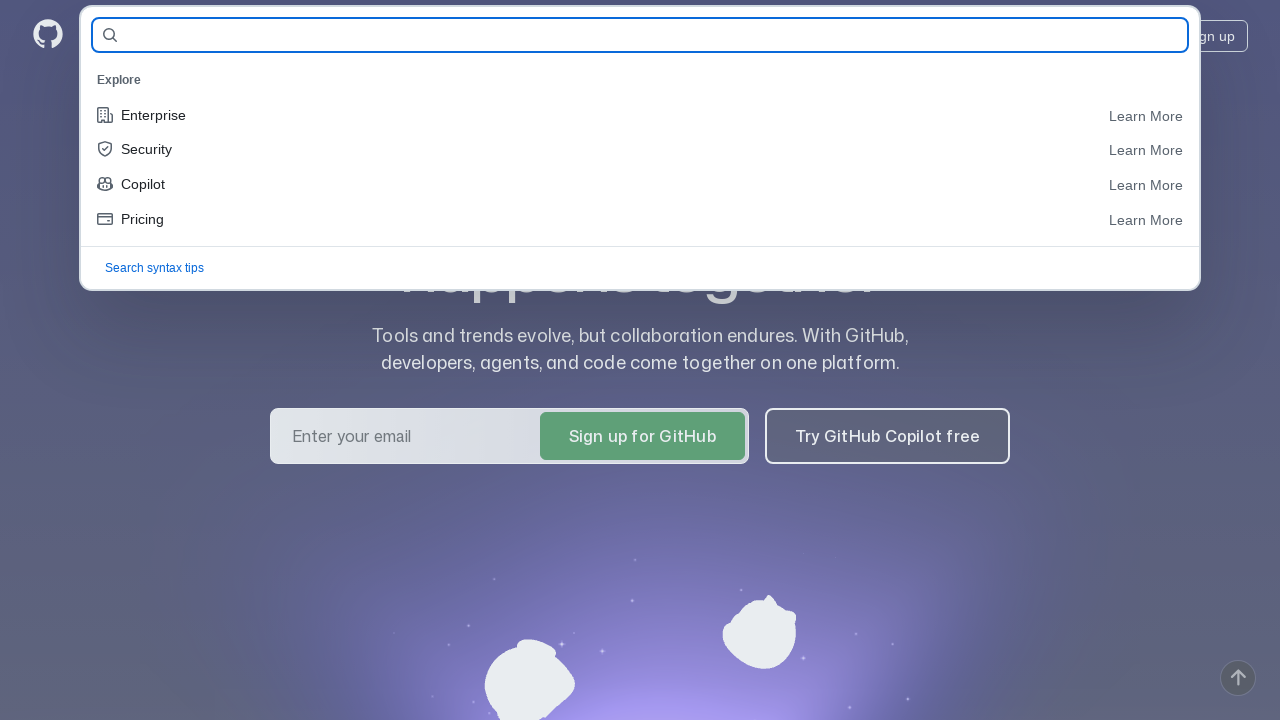

Search input field appeared
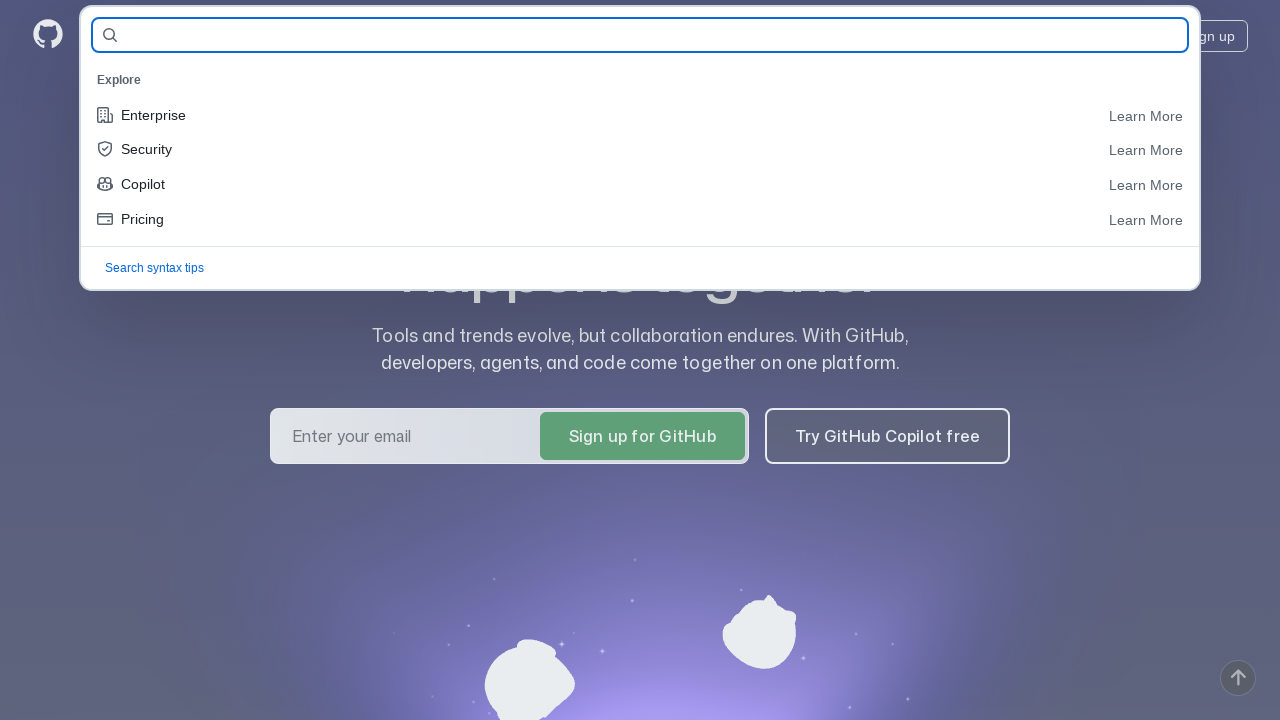

Filled search input with 'create-react-app' on input#query-builder-test
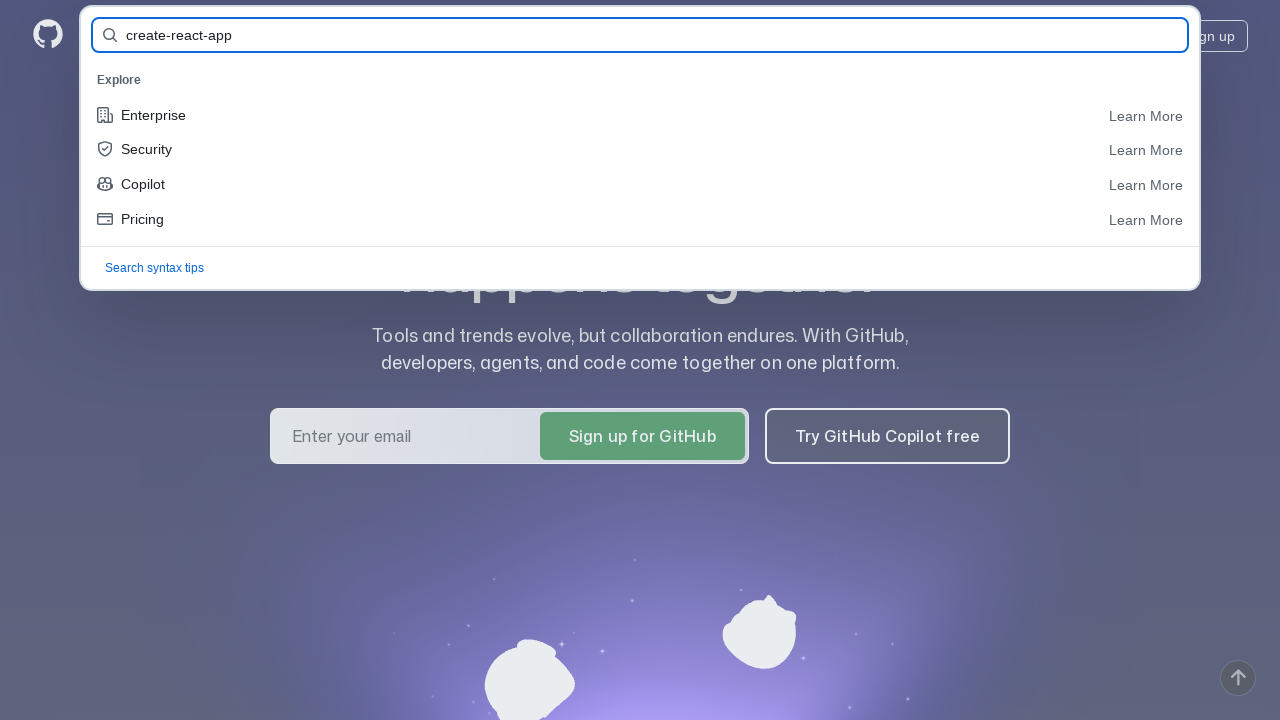

Pressed Enter to submit search on input#query-builder-test
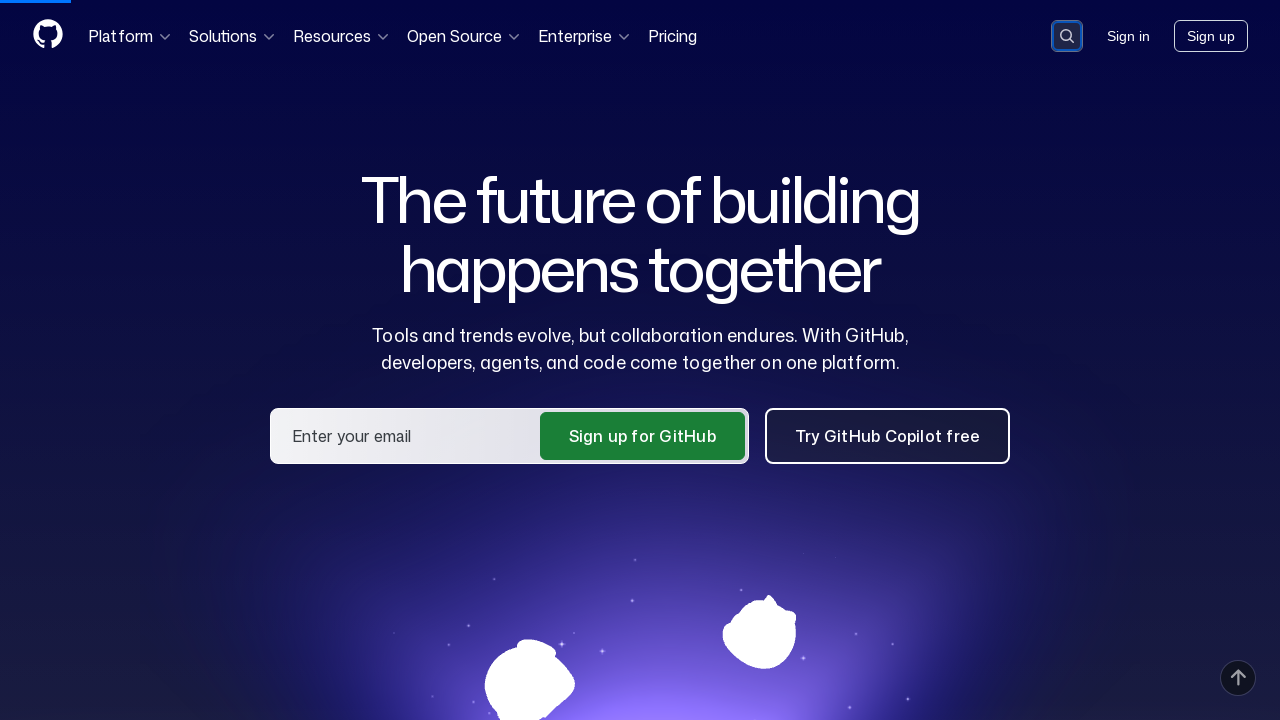

Search results list loaded
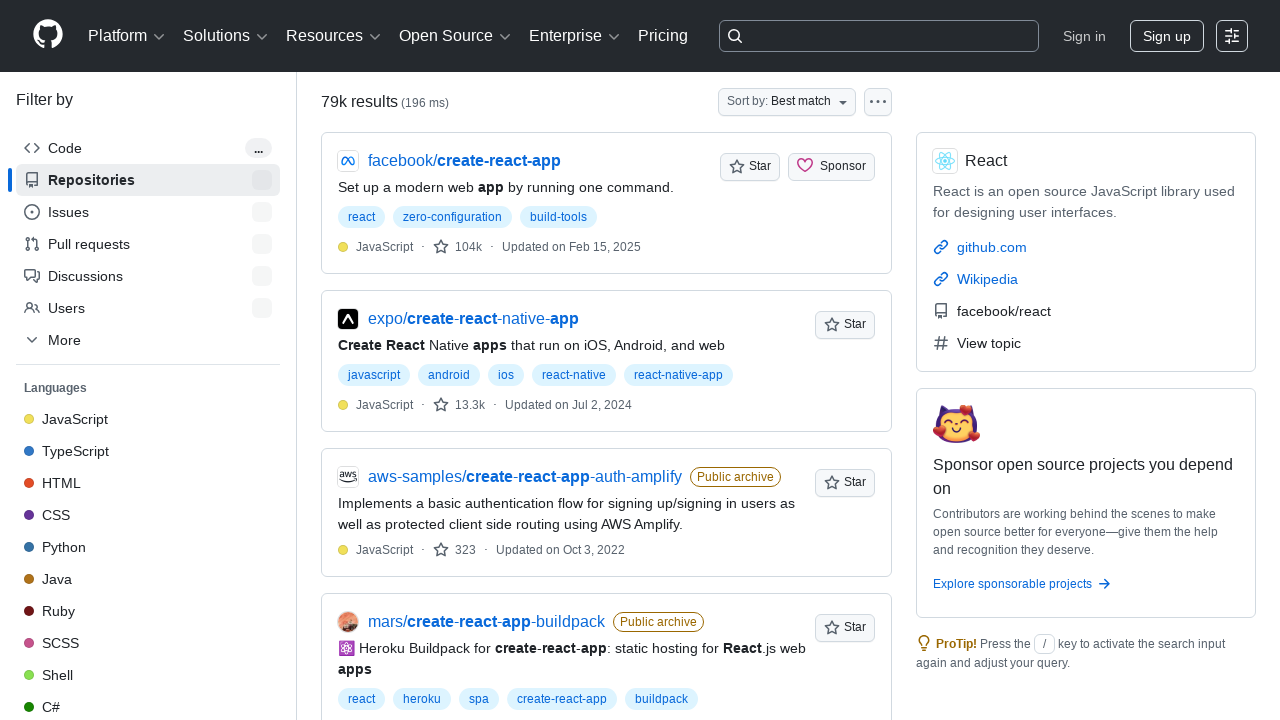

Verified 'facebook/create-react-app' appears in search results
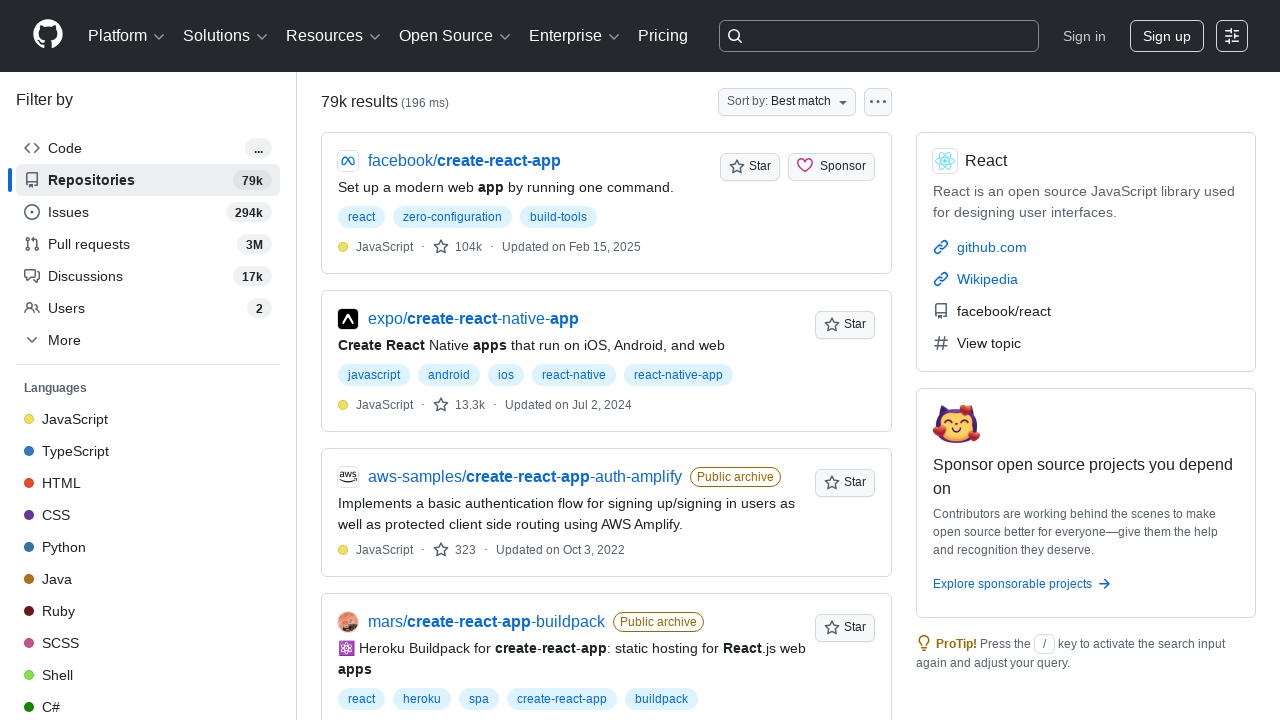

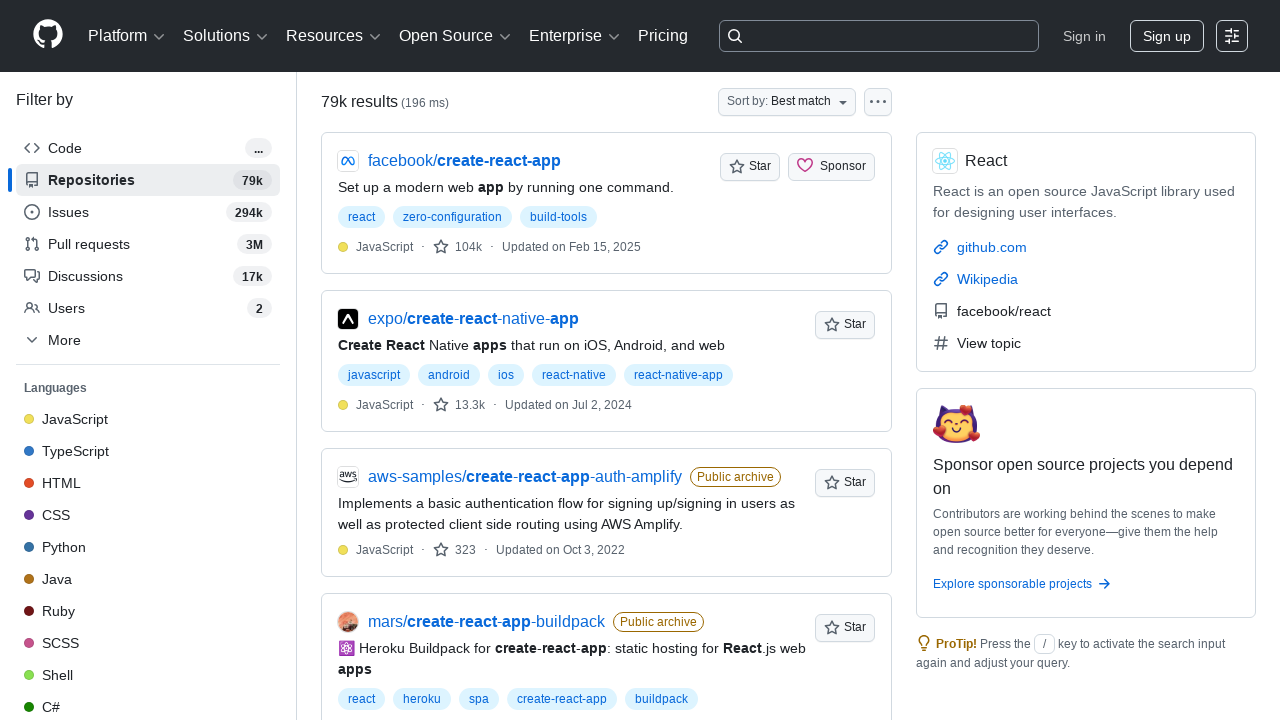